Fills out and submits a pizza order form by entering customer information, selecting pizza size and toppings

Starting URL: https://httpbin.org/forms/post

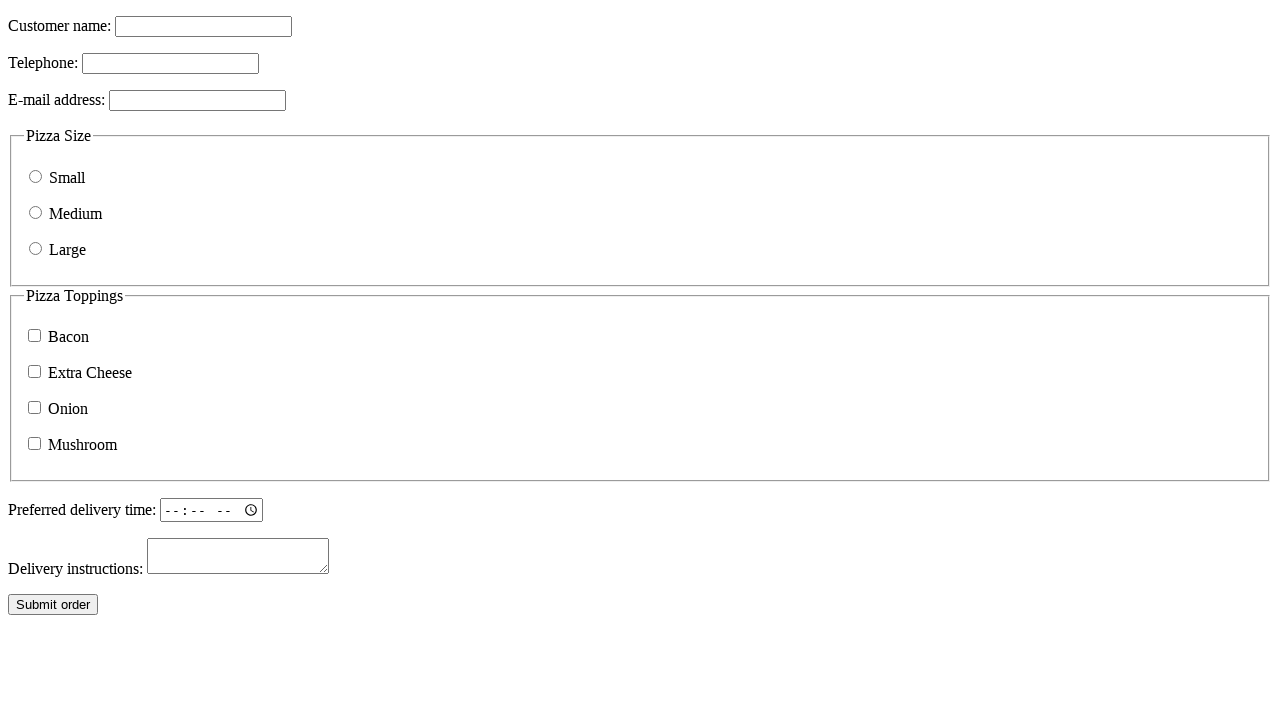

Filled customer name field with 'Yeetcenzo' on input[name='custname']
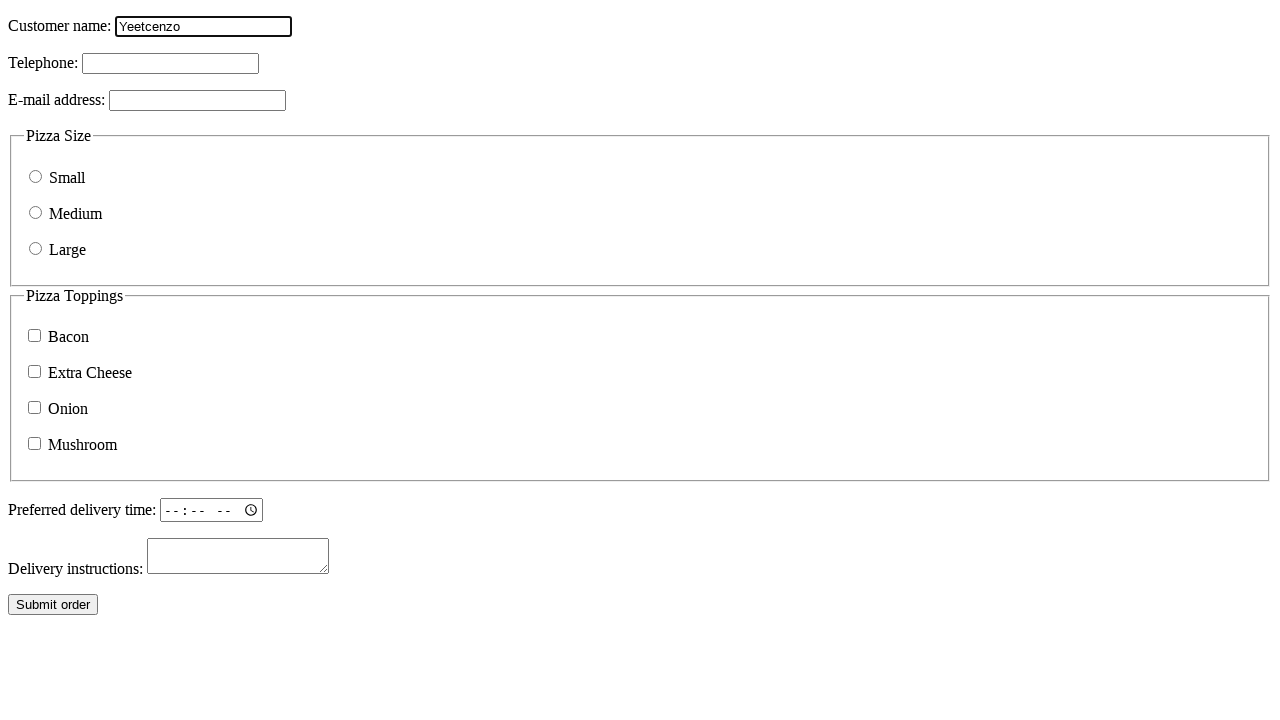

Filled customer telephone field with '888-777-6666' on input[name='custtel']
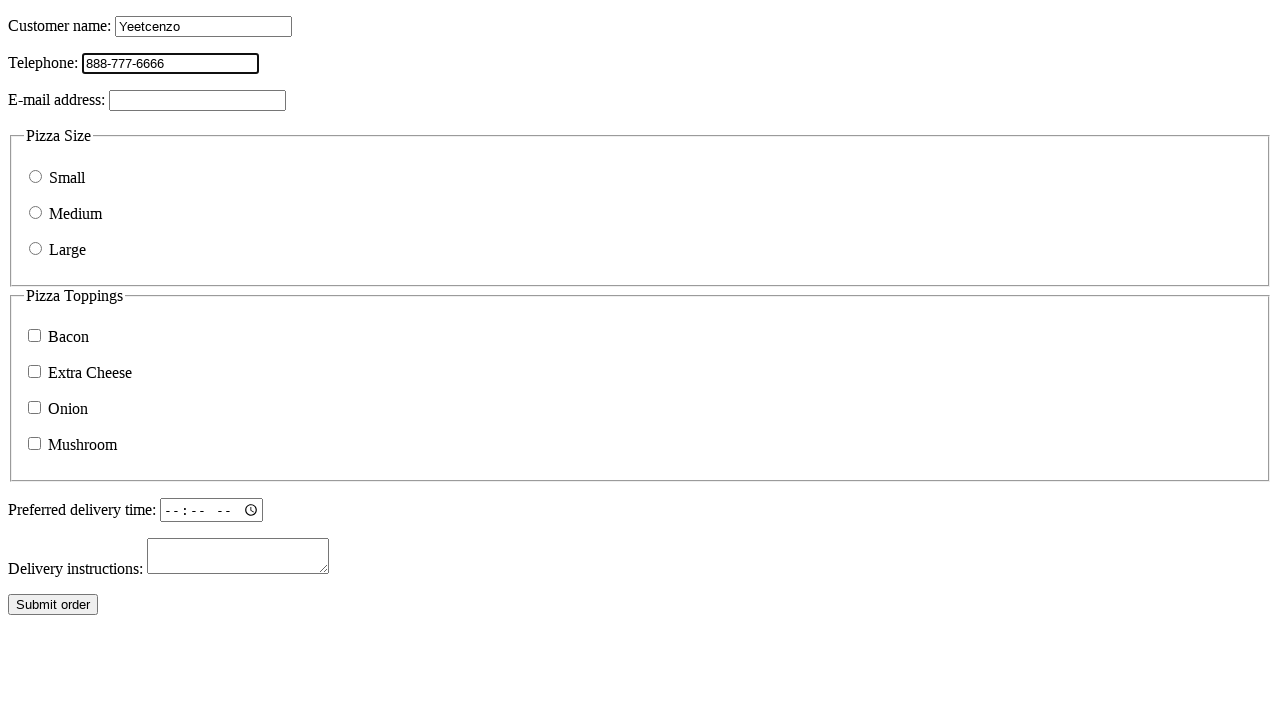

Filled customer email field with 'contact@me.com' on input[name='custemail']
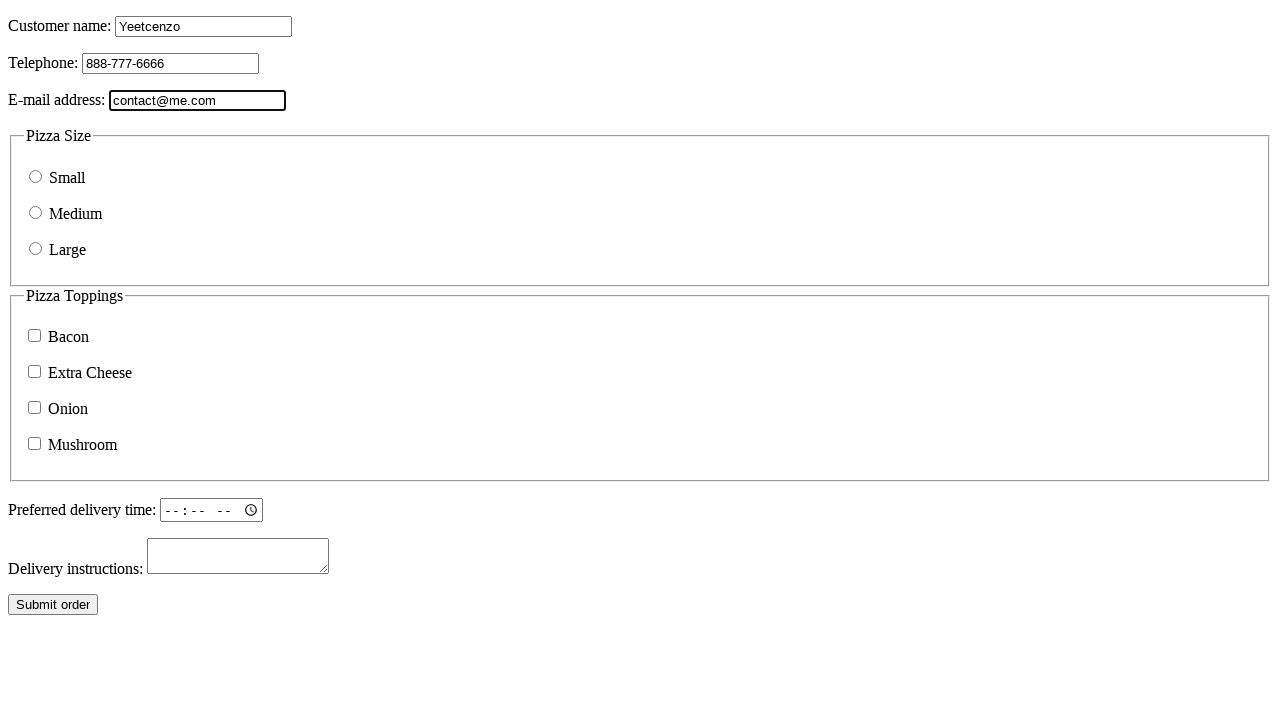

Selected medium pizza size at (36, 212) on input[name='size'][value='medium']
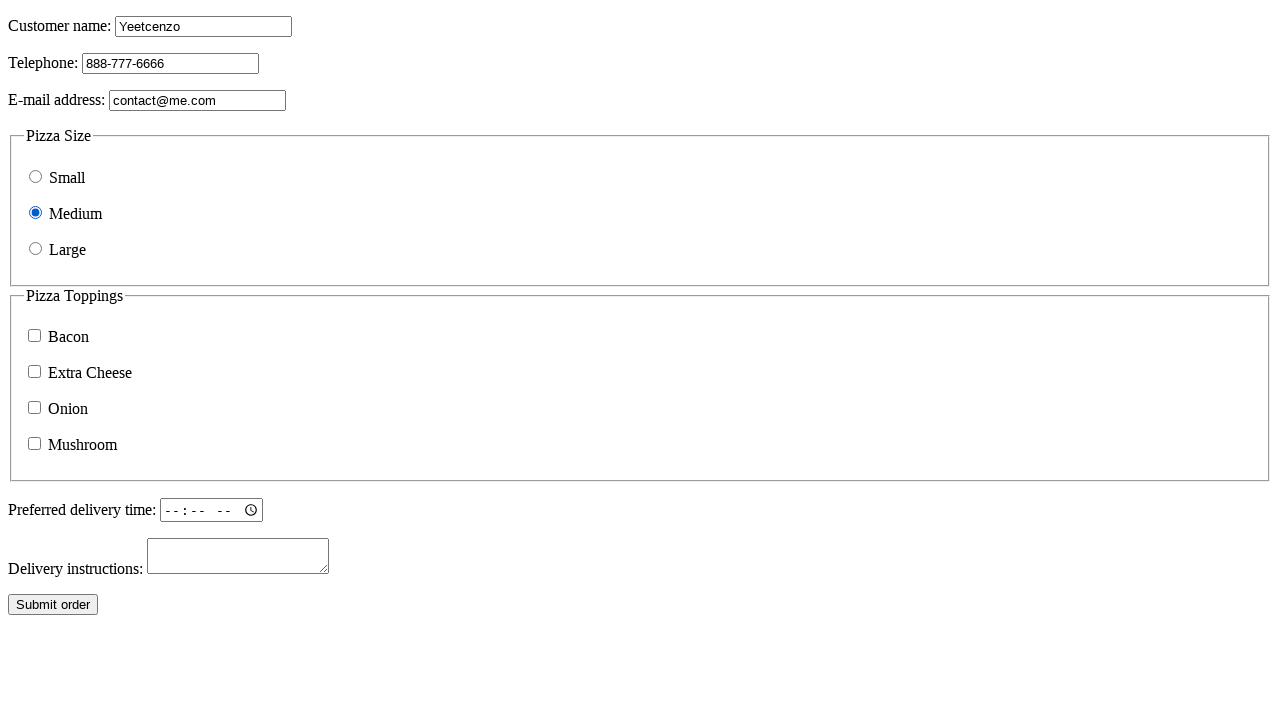

Selected bacon topping at (34, 336) on input[name='topping'][value='bacon']
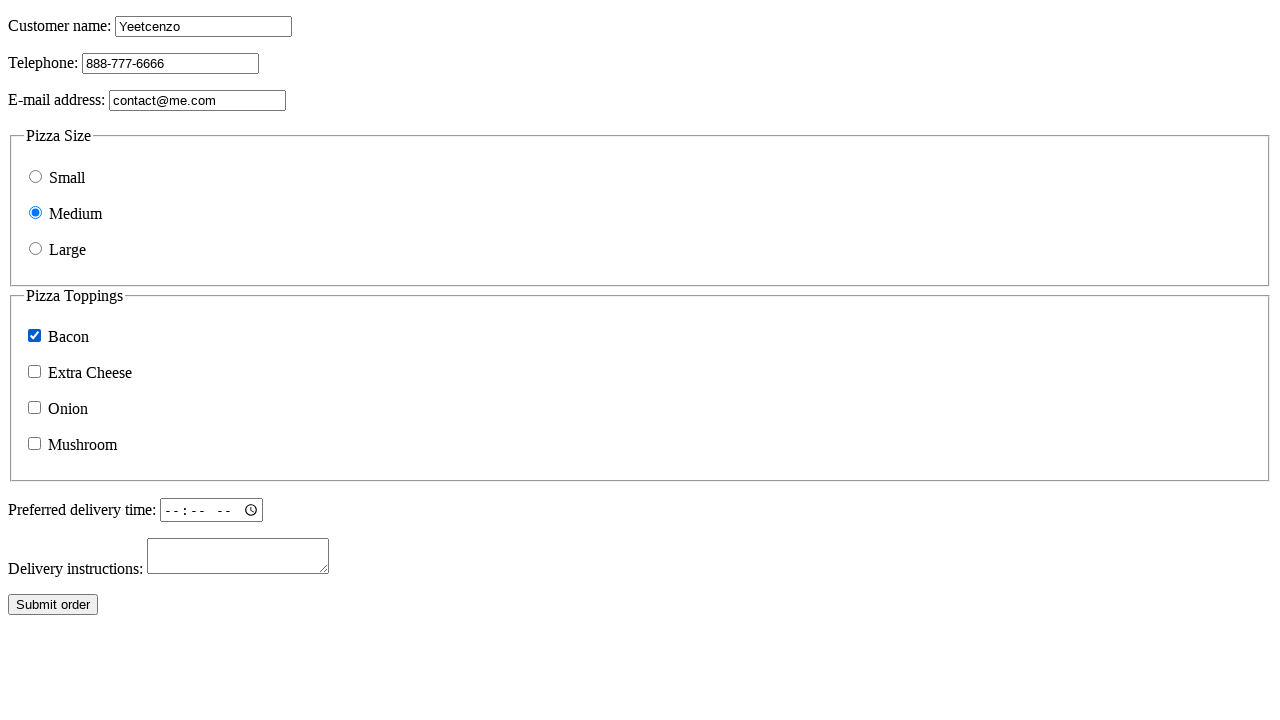

Selected onion topping at (34, 408) on input[name='topping'][value='onion']
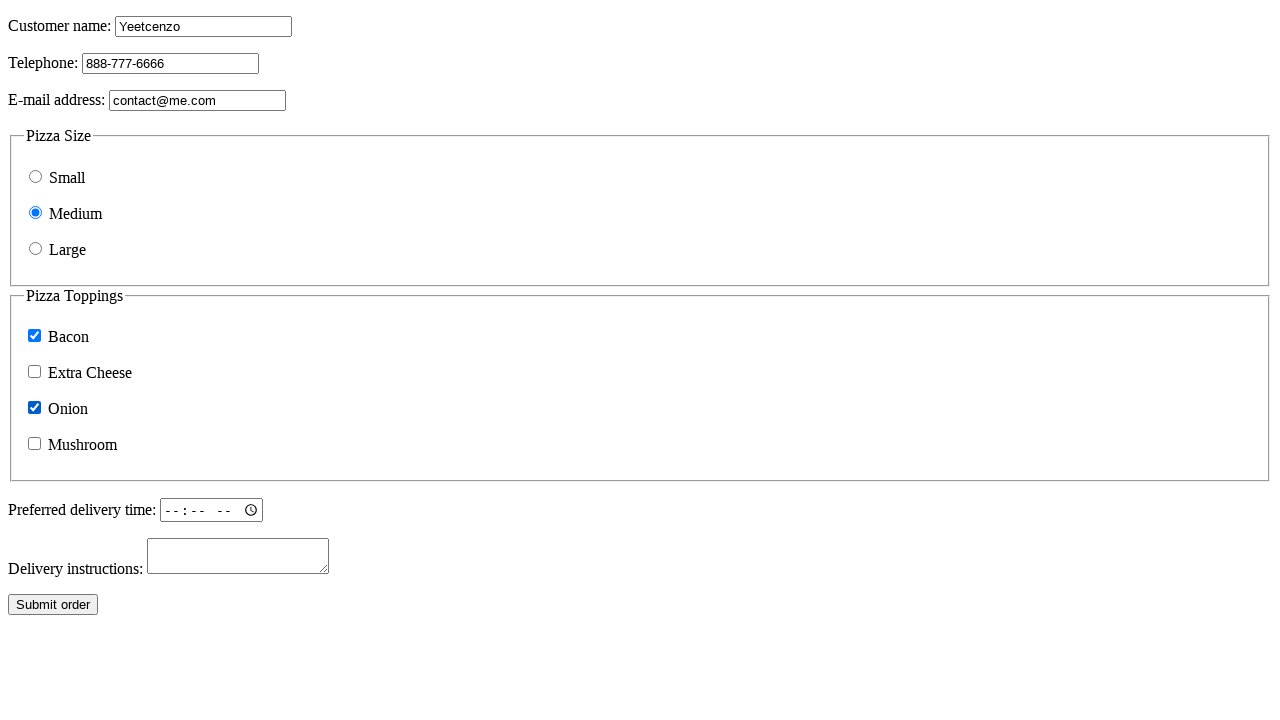

Submitted pizza order form on form
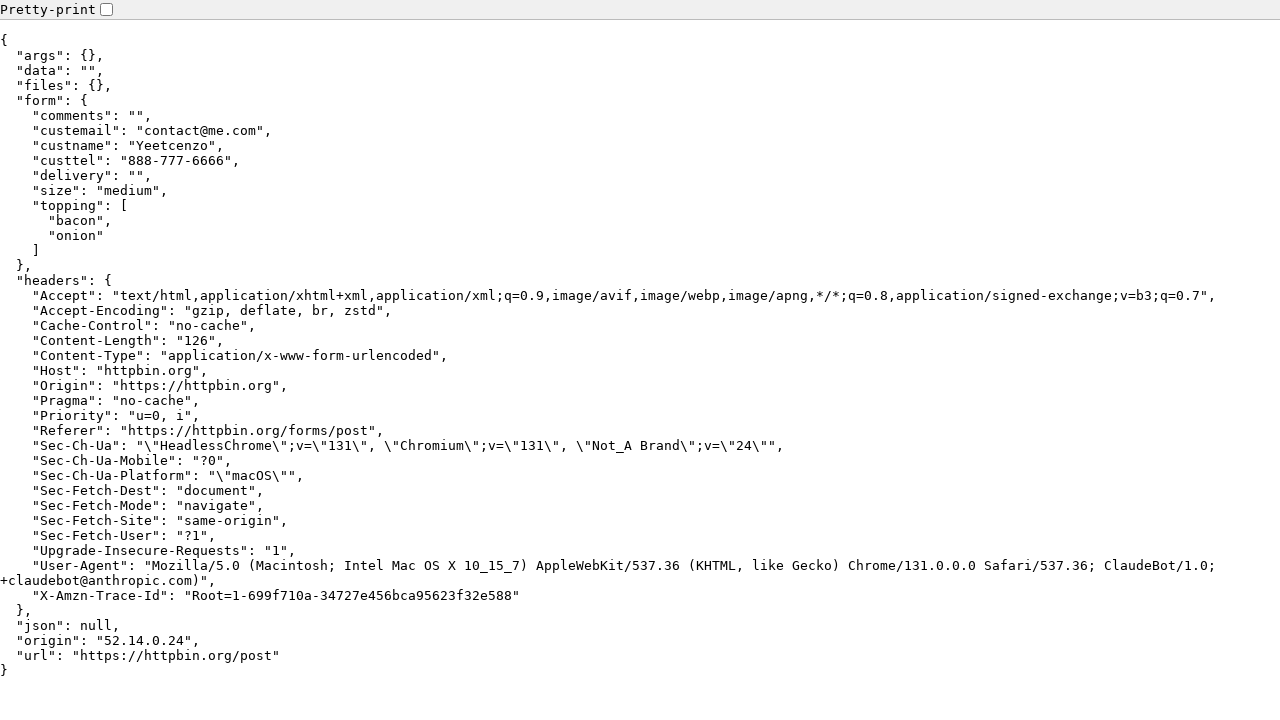

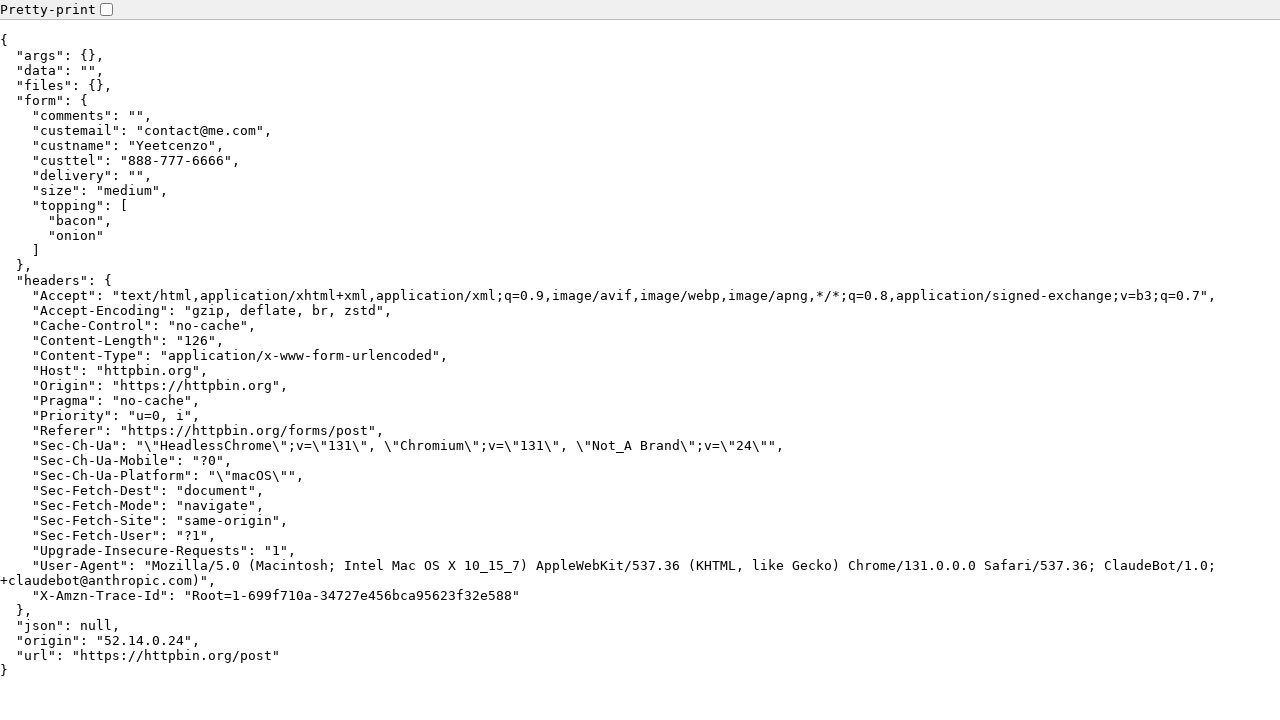